Tests dynamic controls by clicking an enable button and waiting for the input field to become enabled, then verifying the success message

Starting URL: http://the-internet.herokuapp.com/dynamic_controls

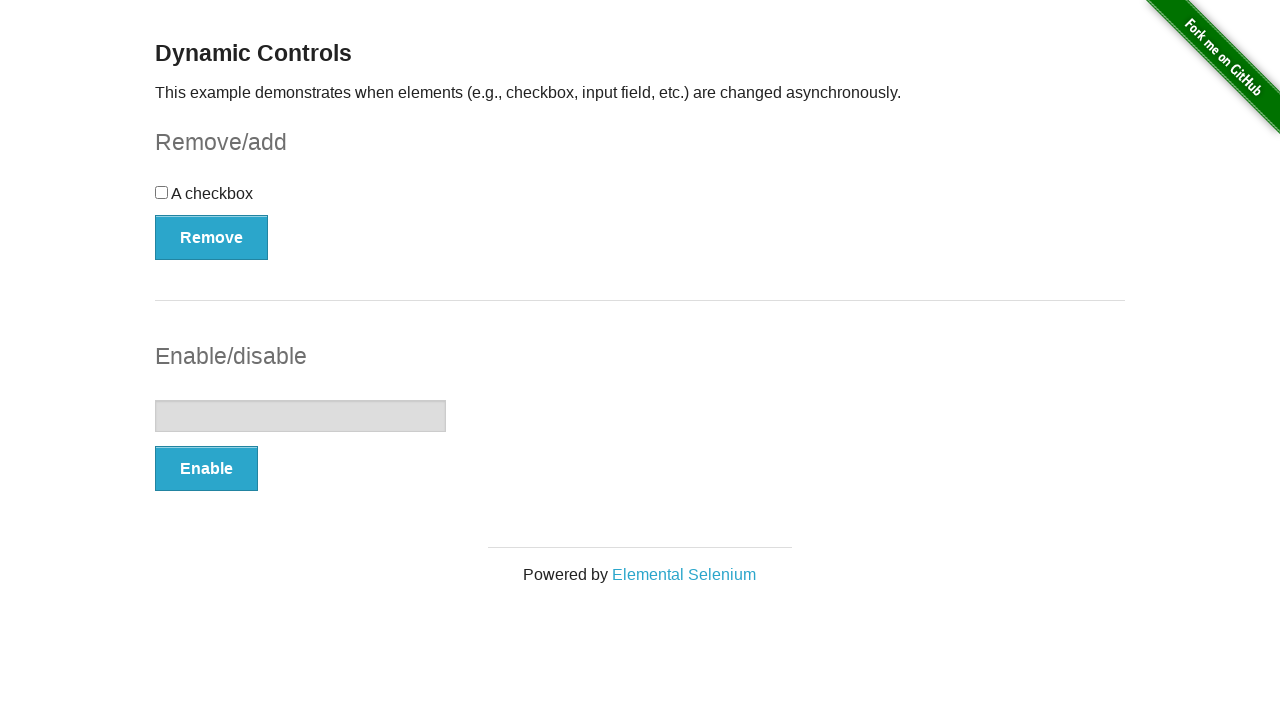

Navigated to dynamic controls page
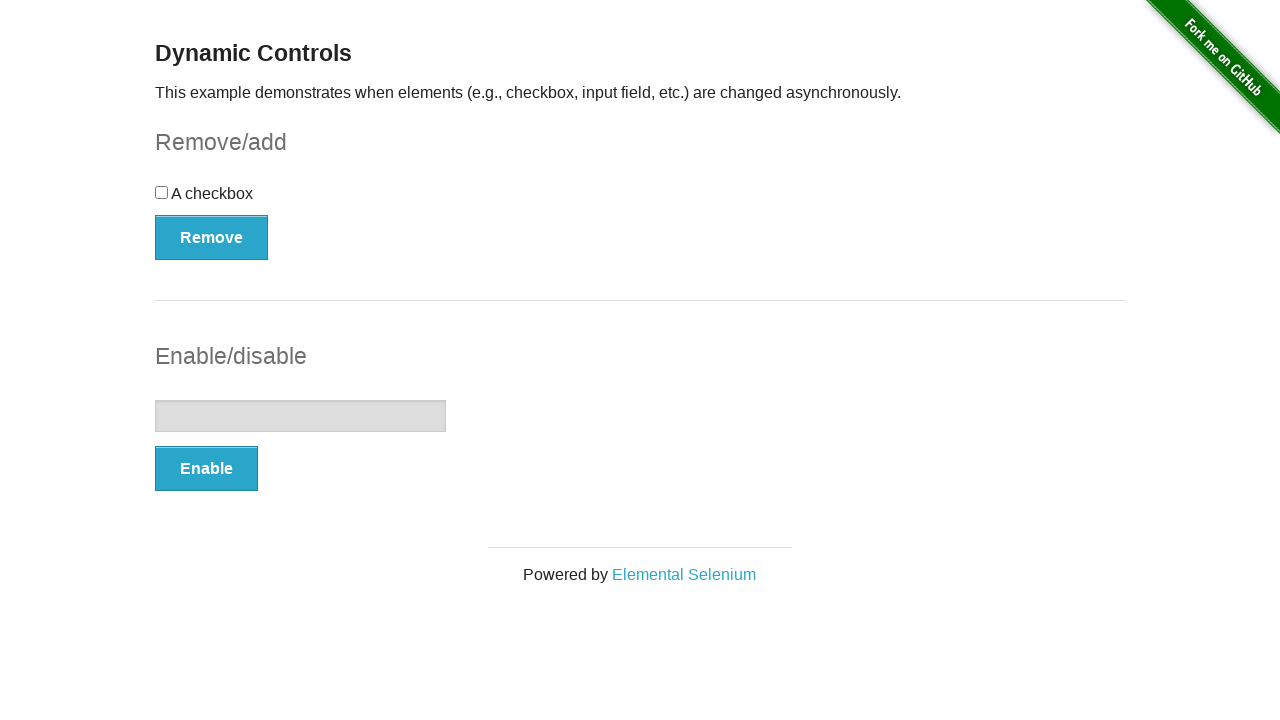

Clicked the Enable button to enable the input field at (206, 469) on xpath=//form[@id='input-example']/button
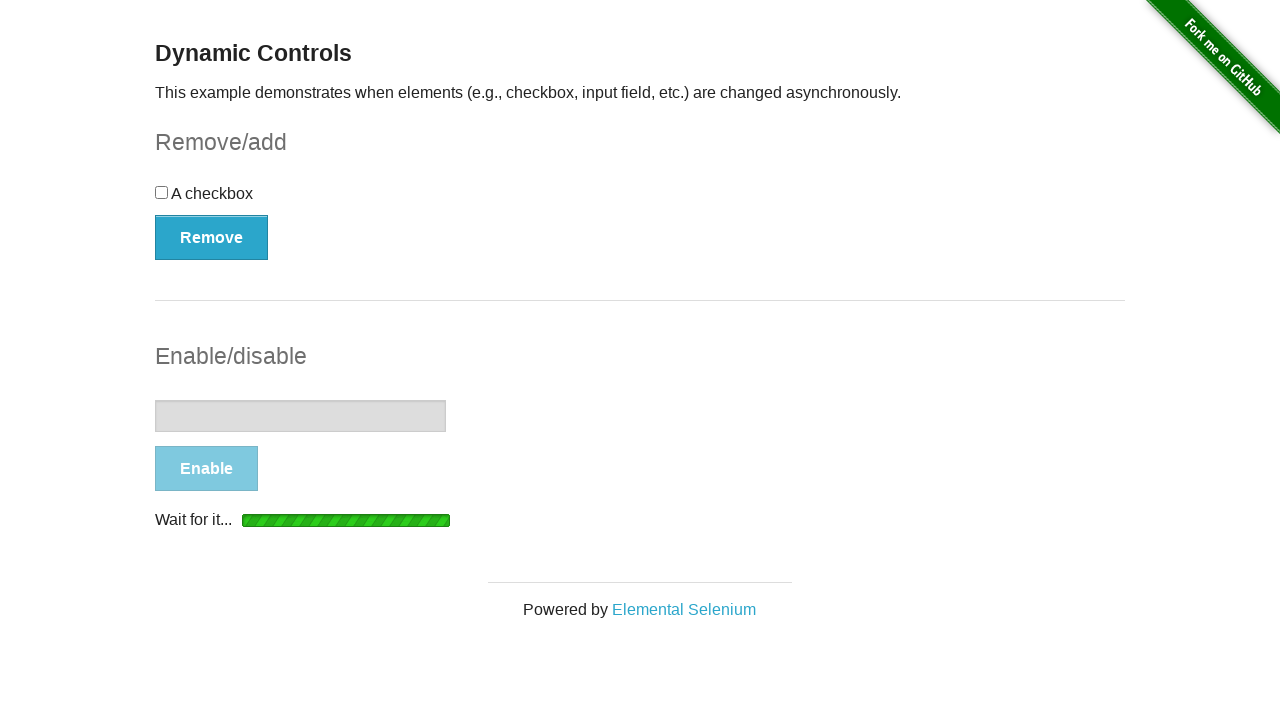

Success message appeared indicating input field is now enabled
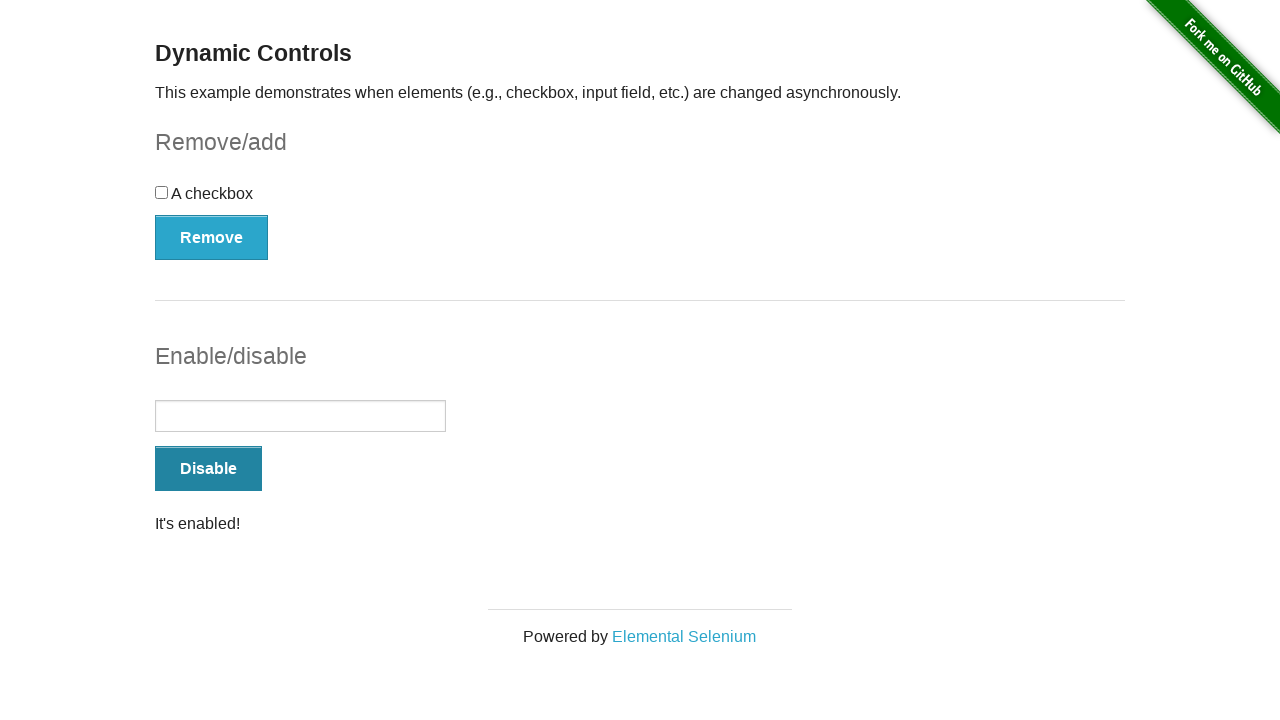

Verified that the input field is enabled
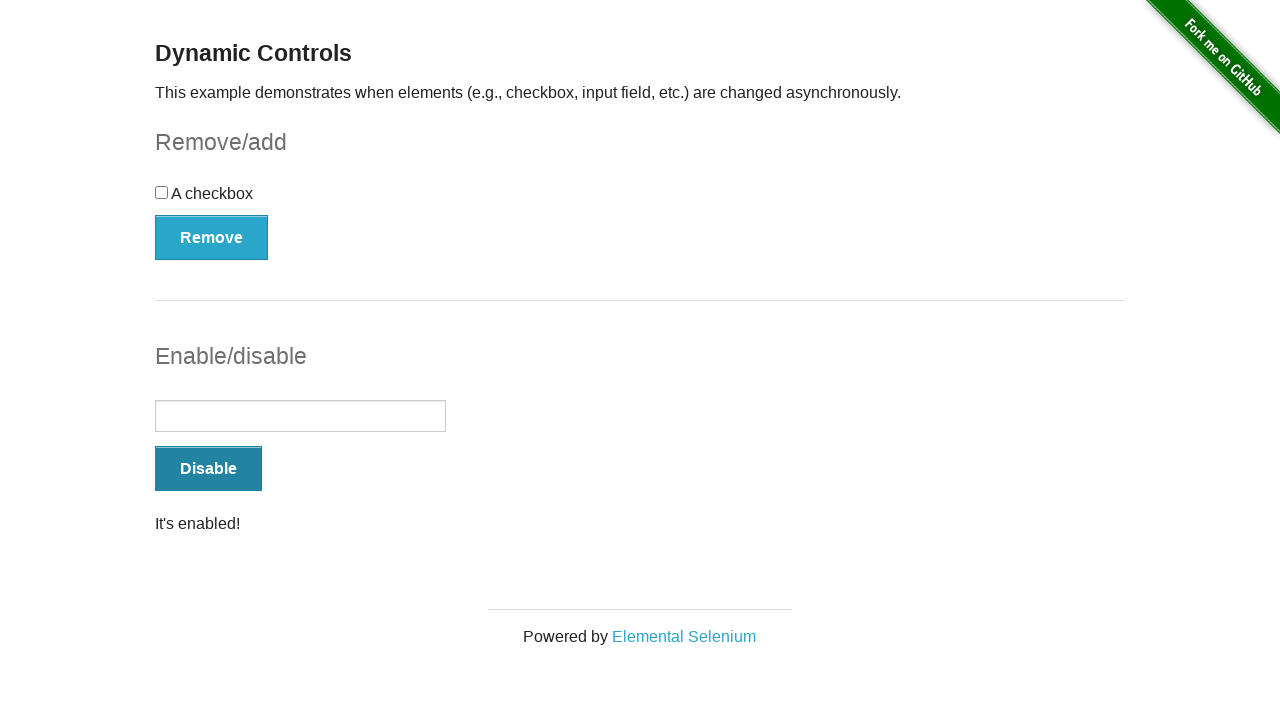

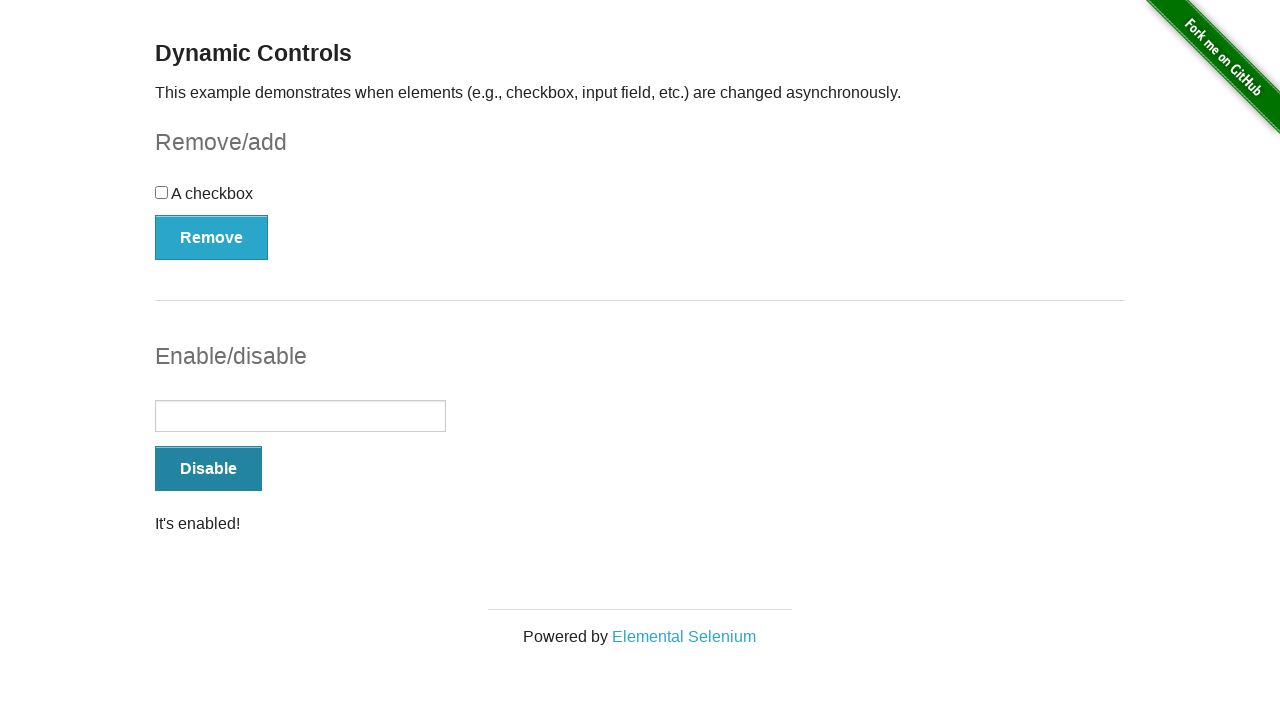